Tests accepting a JavaScript alert by navigating to the JavaScript alerts page, triggering an alert, and accepting it.

Starting URL: https://the-internet.herokuapp.com/

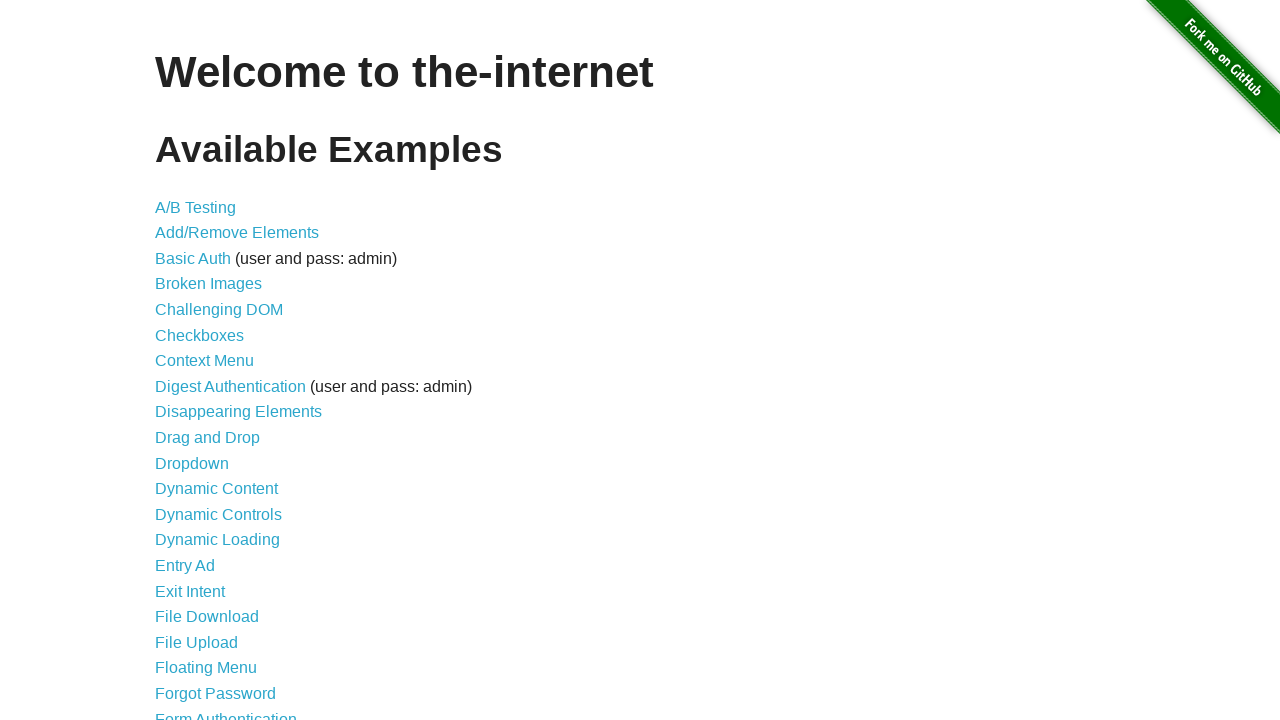

Clicked on JavaScript Alerts link at (214, 361) on a[href='/javascript_alerts']
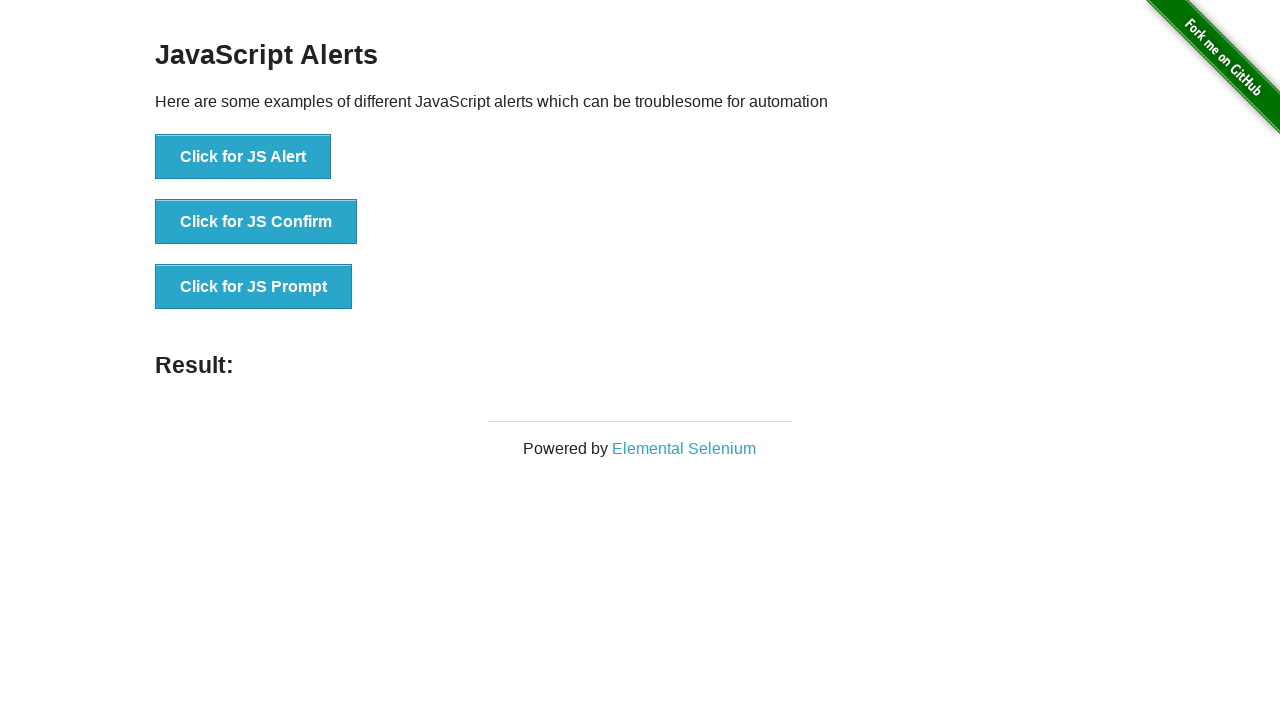

Clicked button to trigger JS Alert at (243, 157) on xpath=//button[text()='Click for JS Alert']
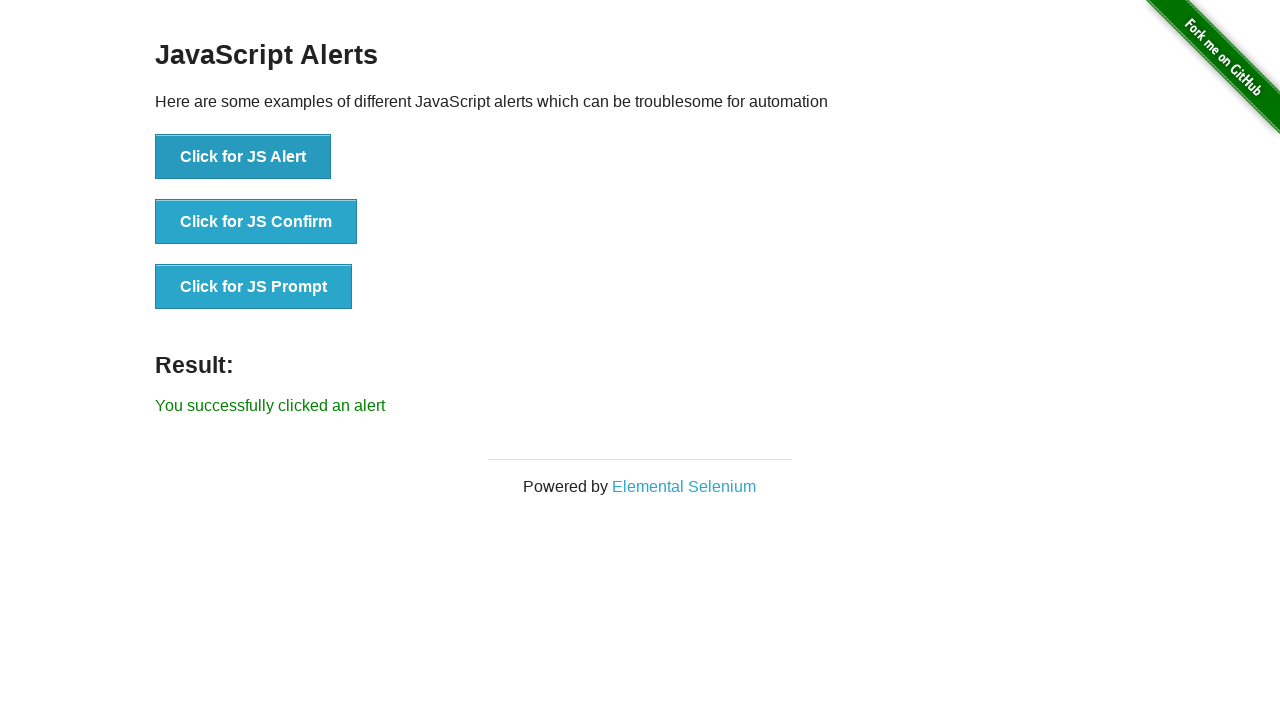

Set up dialog handler to accept alerts
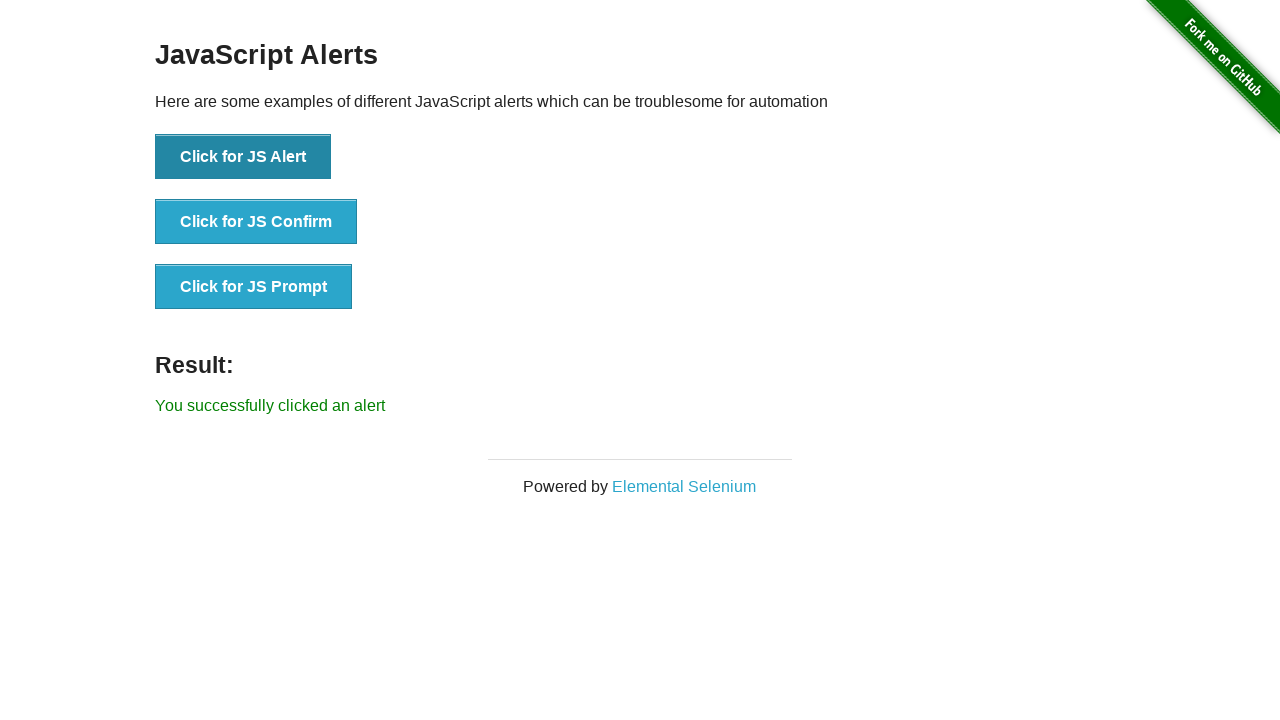

Clicked button to trigger JS Alert and accepted it at (243, 157) on xpath=//button[text()='Click for JS Alert']
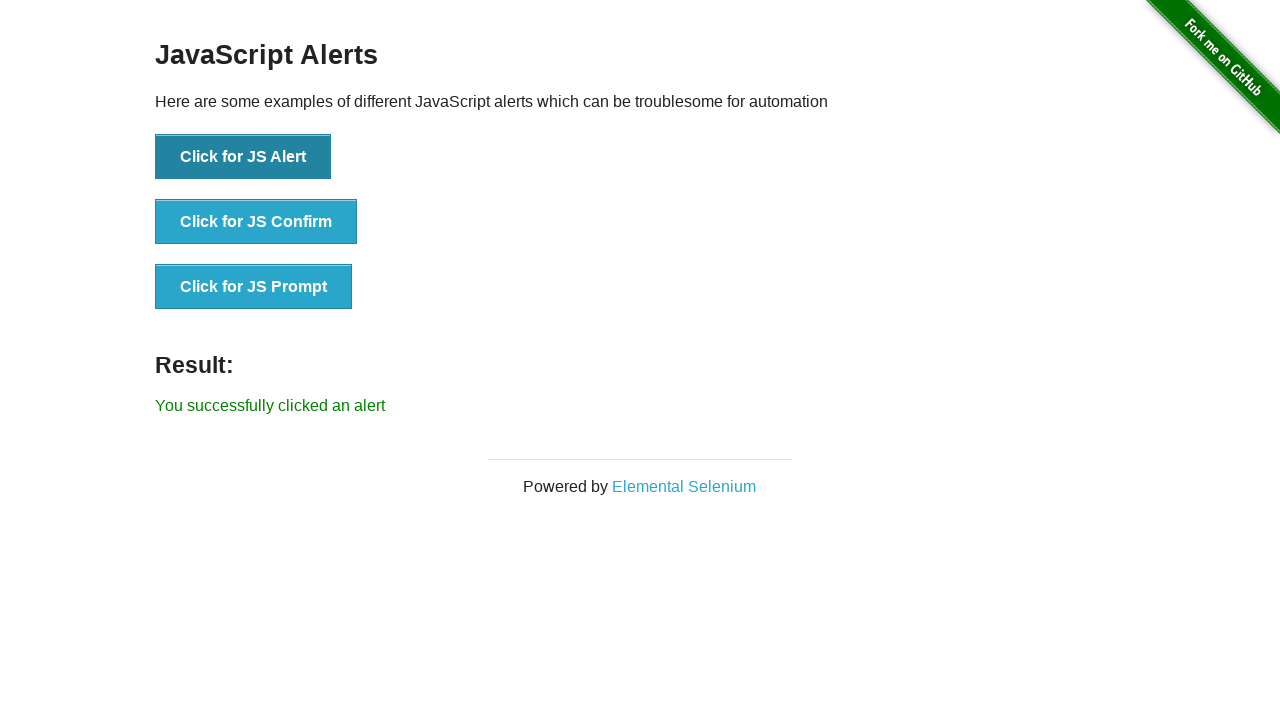

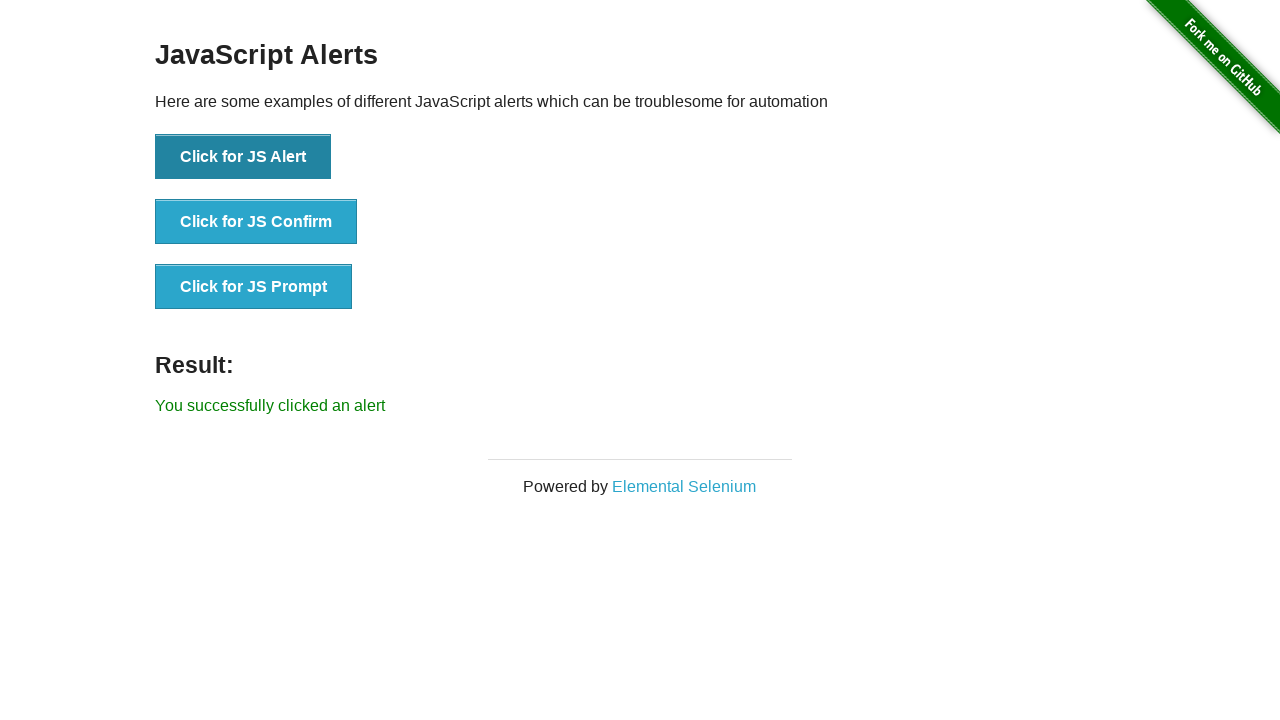